Tests editing an existing person's details by clicking the edit button, modifying name and job fields, and submitting the changes

Starting URL: https://uljanovs.github.io/site/tasks/list_of_people_with_jobs.html

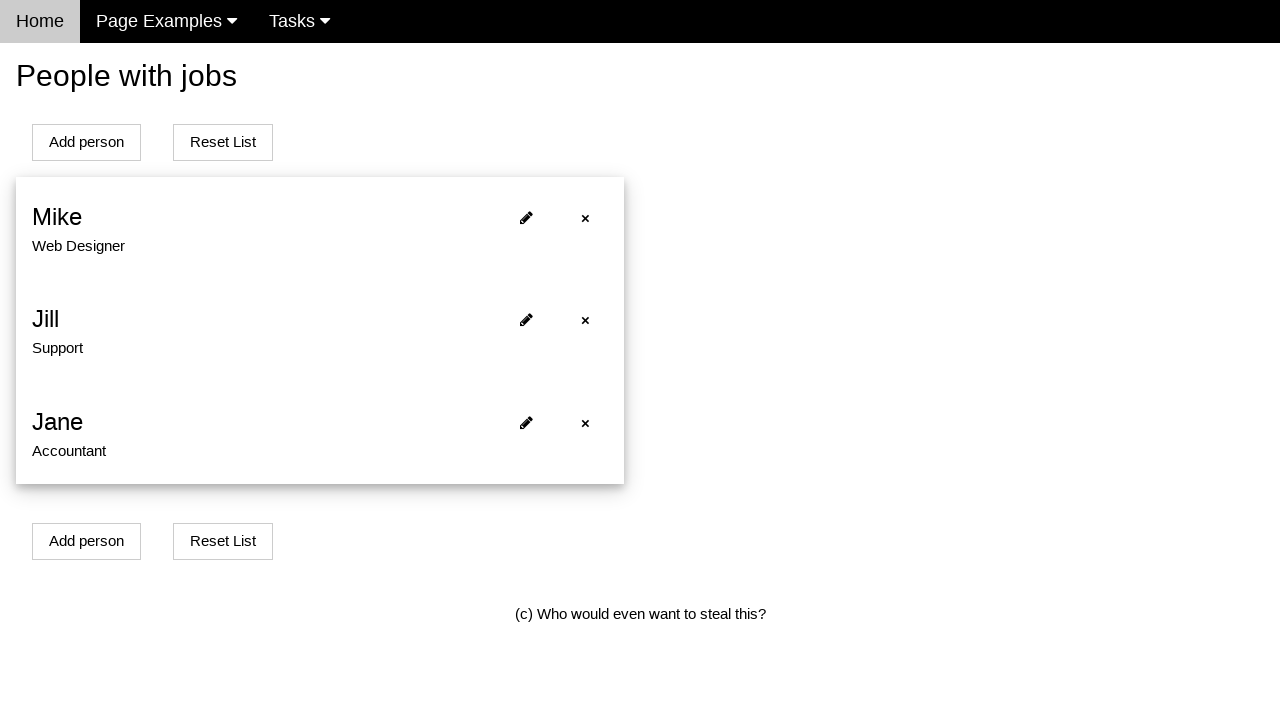

Clicked edit button for first person at (526, 217) on xpath=//*[@id='person0']/span[2]/i
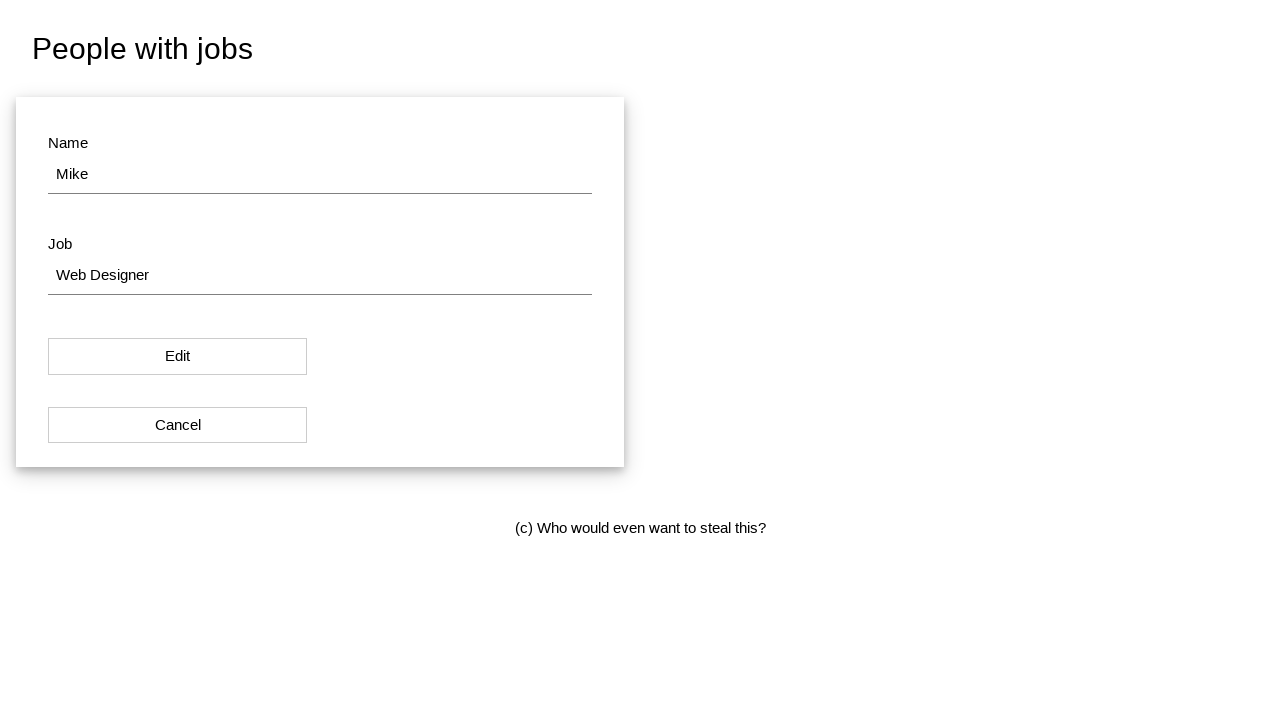

Filled name field with 'Jane Doe' on #name
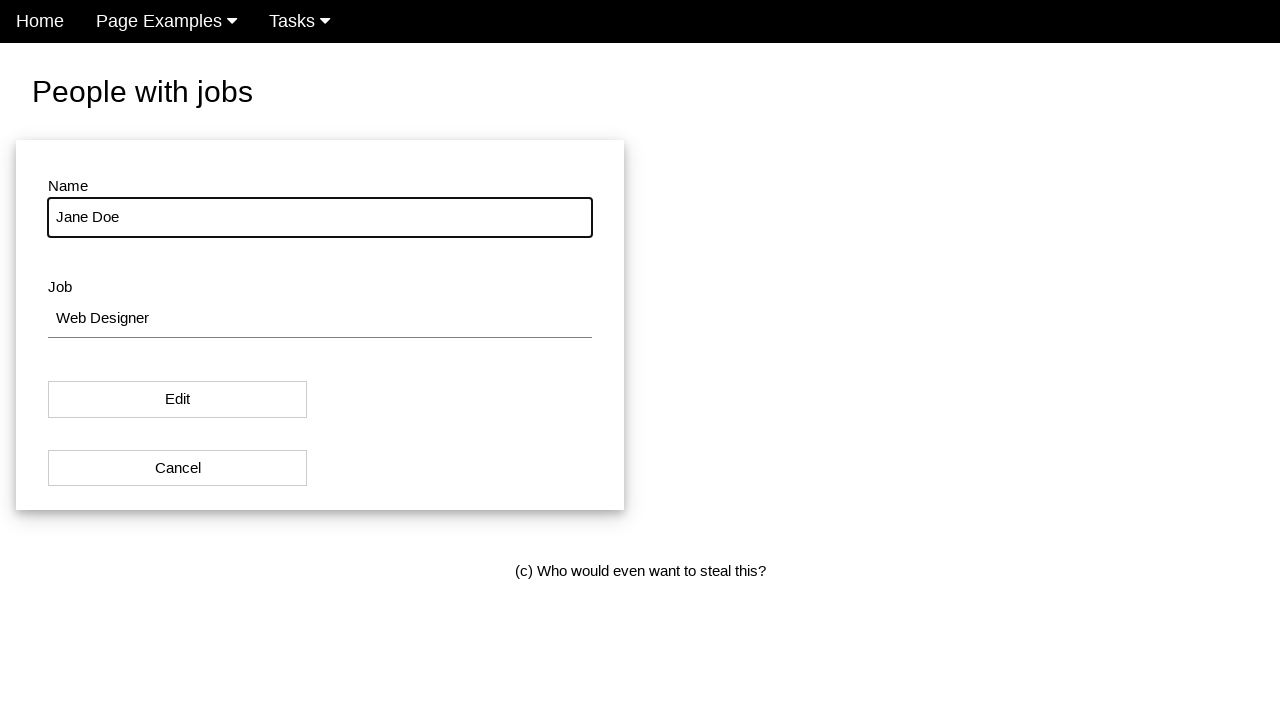

Filled job field with 'Project Manager' on #job
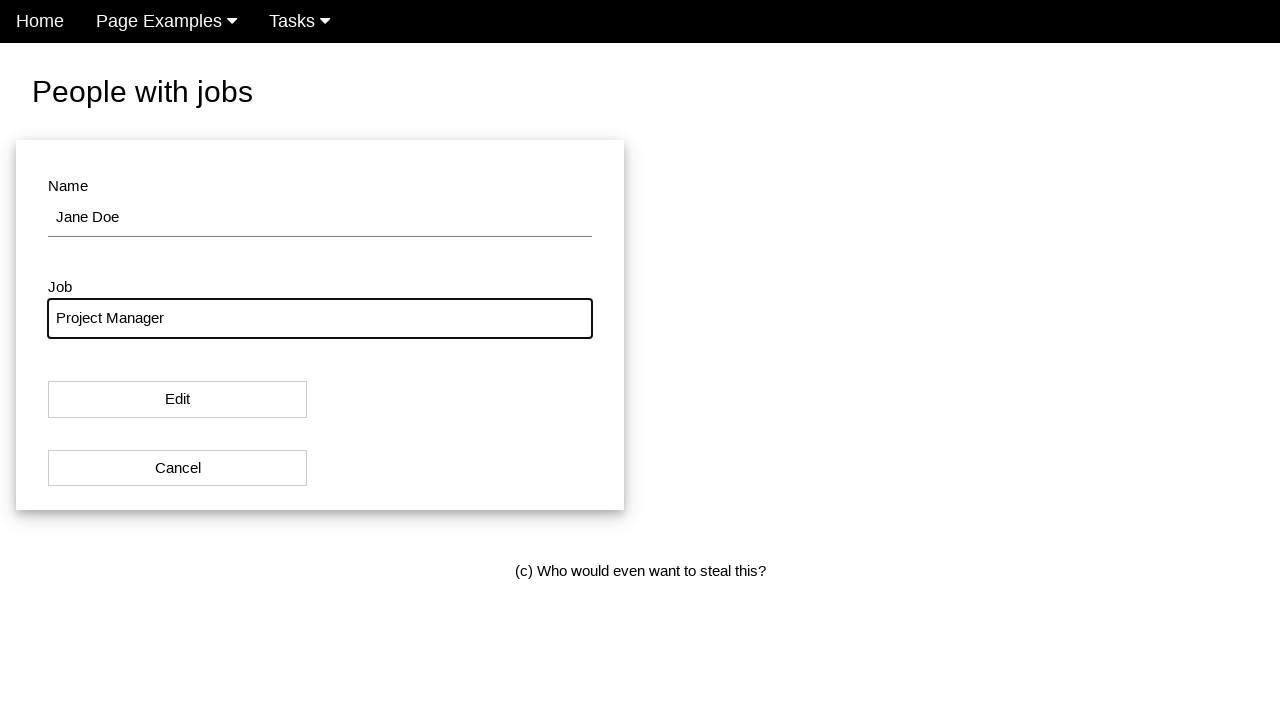

Clicked modal button to submit person details changes at (178, 400) on #modal_button
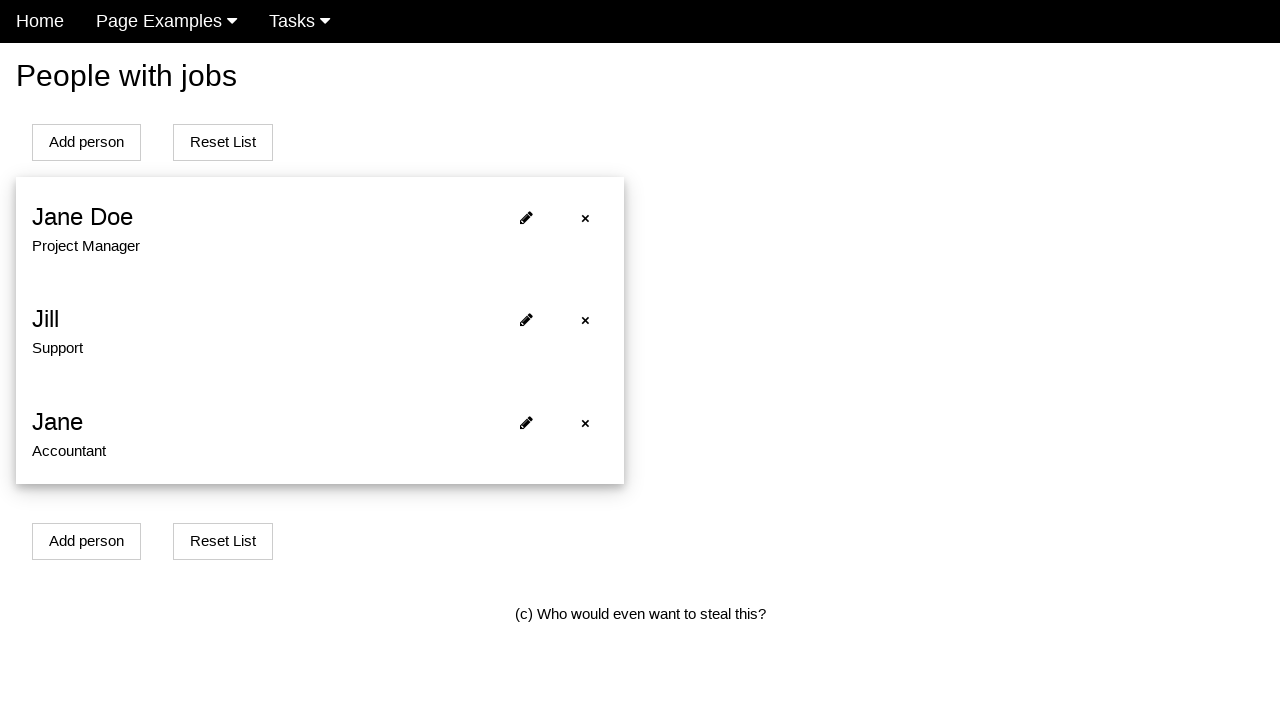

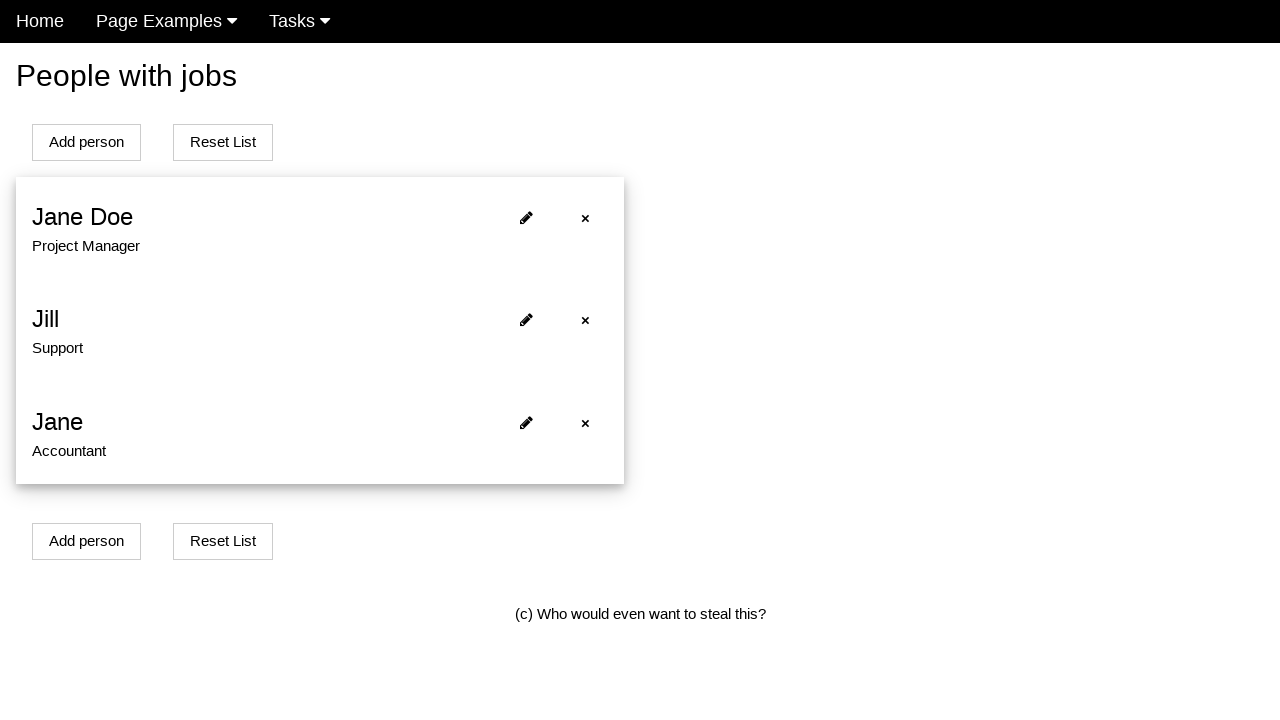